Tests confirmation alert handling by clicking a button to trigger an alert, dismissing it, and verifying the result text on the page.

Starting URL: http://demo.automationtesting.in/Alerts.html

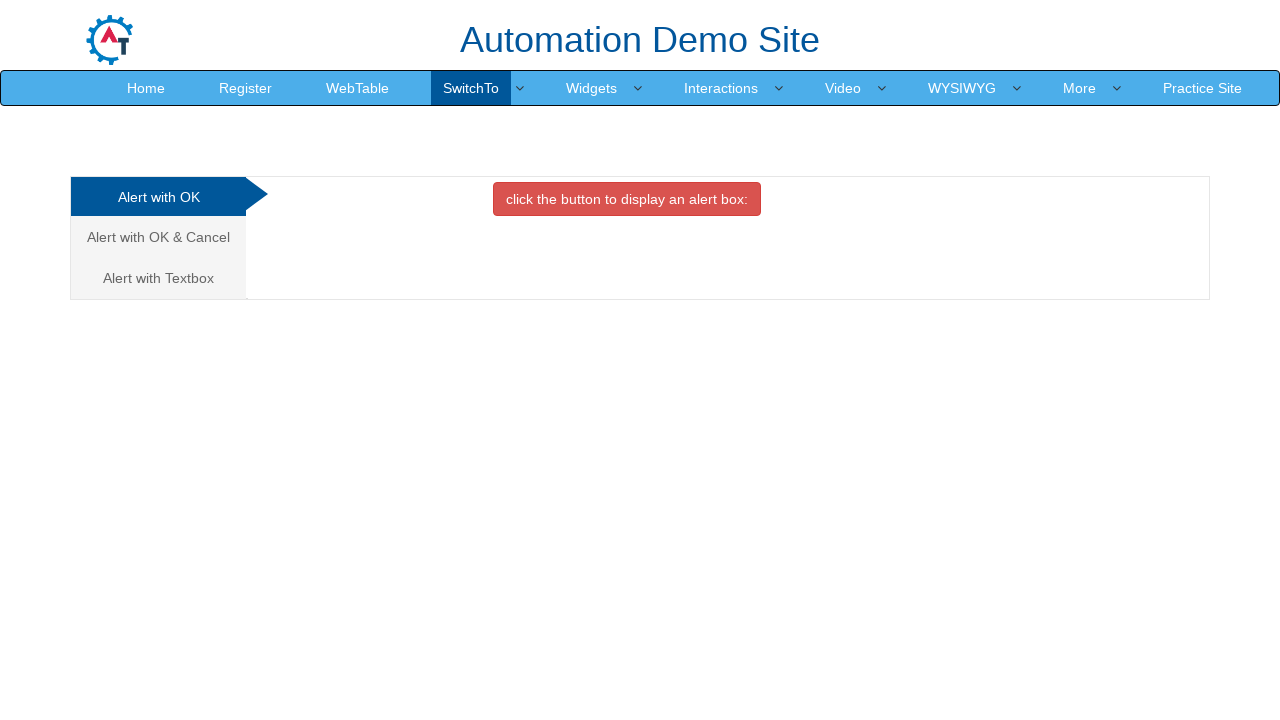

Clicked on the second tab (Alert with OK & Cancel) at (158, 237) on ul.nav-tabs > li:nth-child(2) > a:nth-child(1)
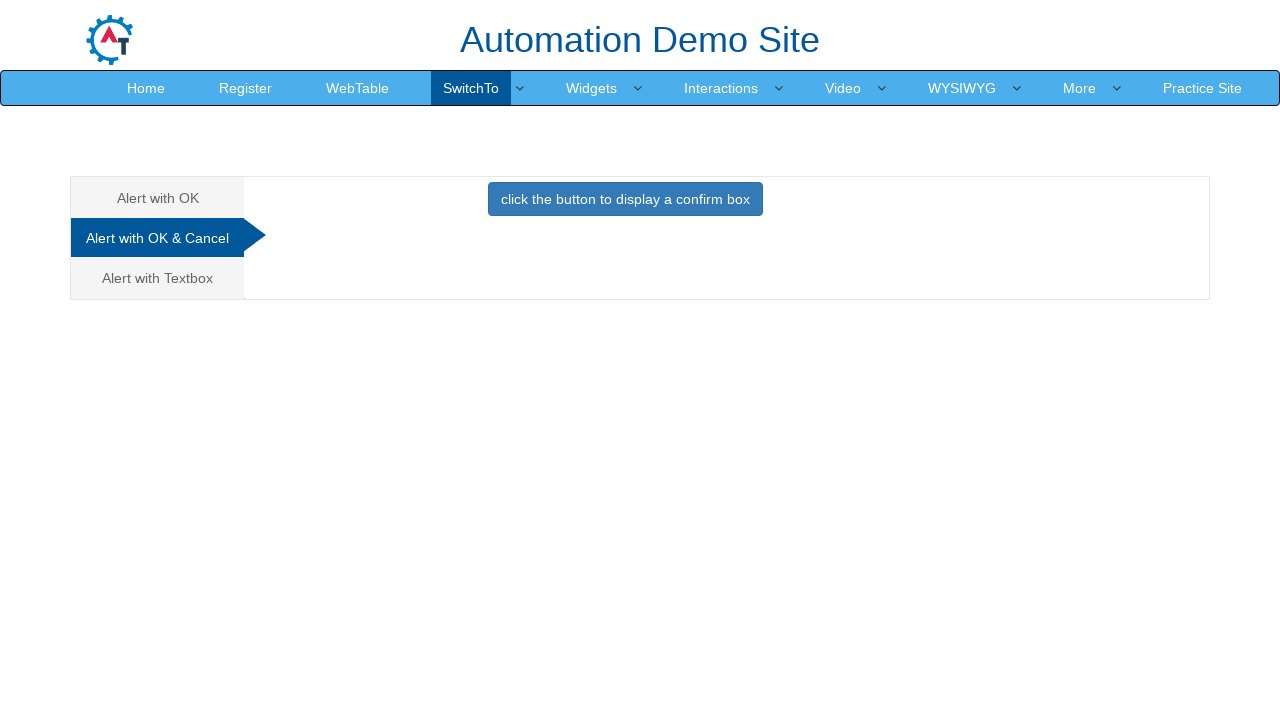

Set up dialog handler to dismiss confirmation alerts
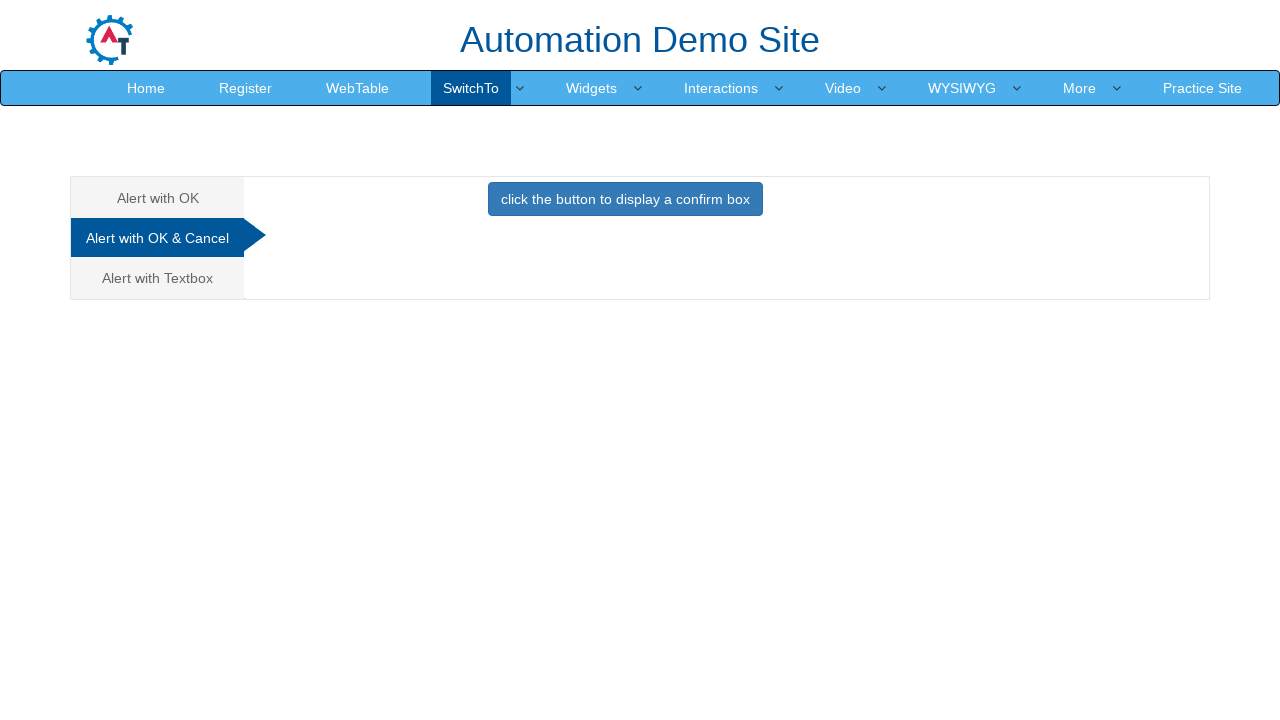

Clicked button to trigger confirmation alert at (625, 199) on .btn-primary
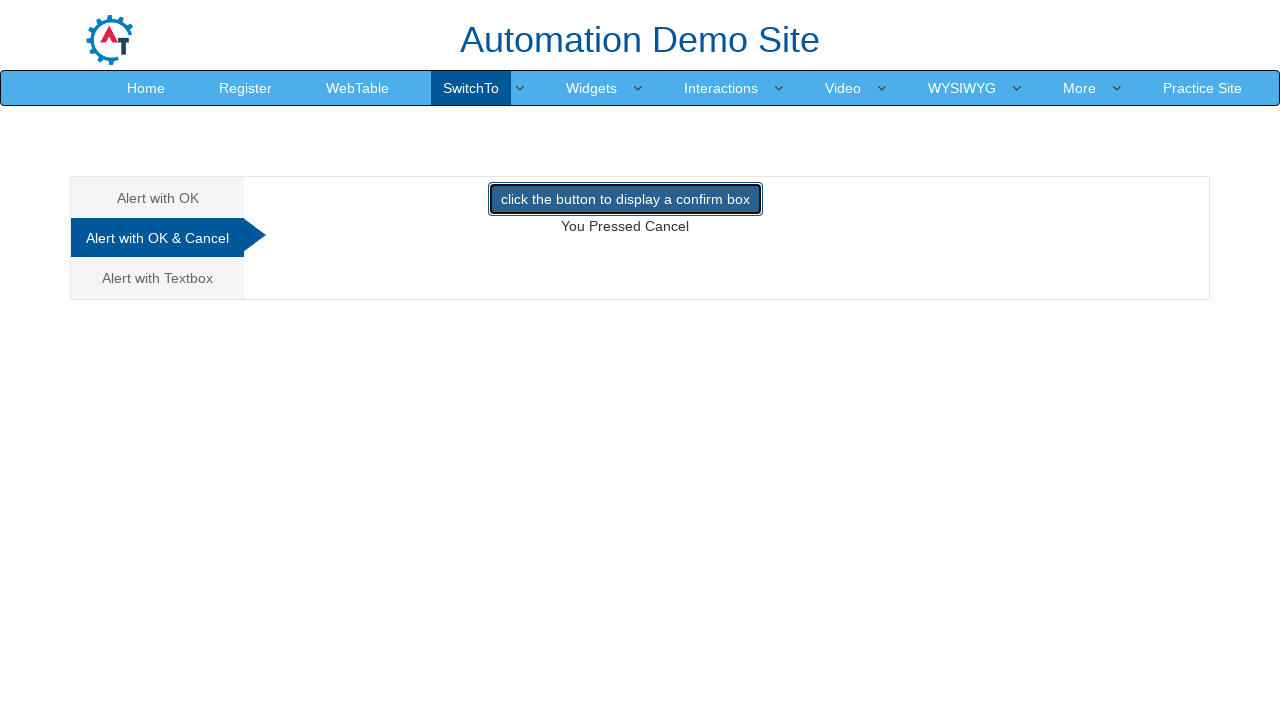

Result element loaded after dismissing alert
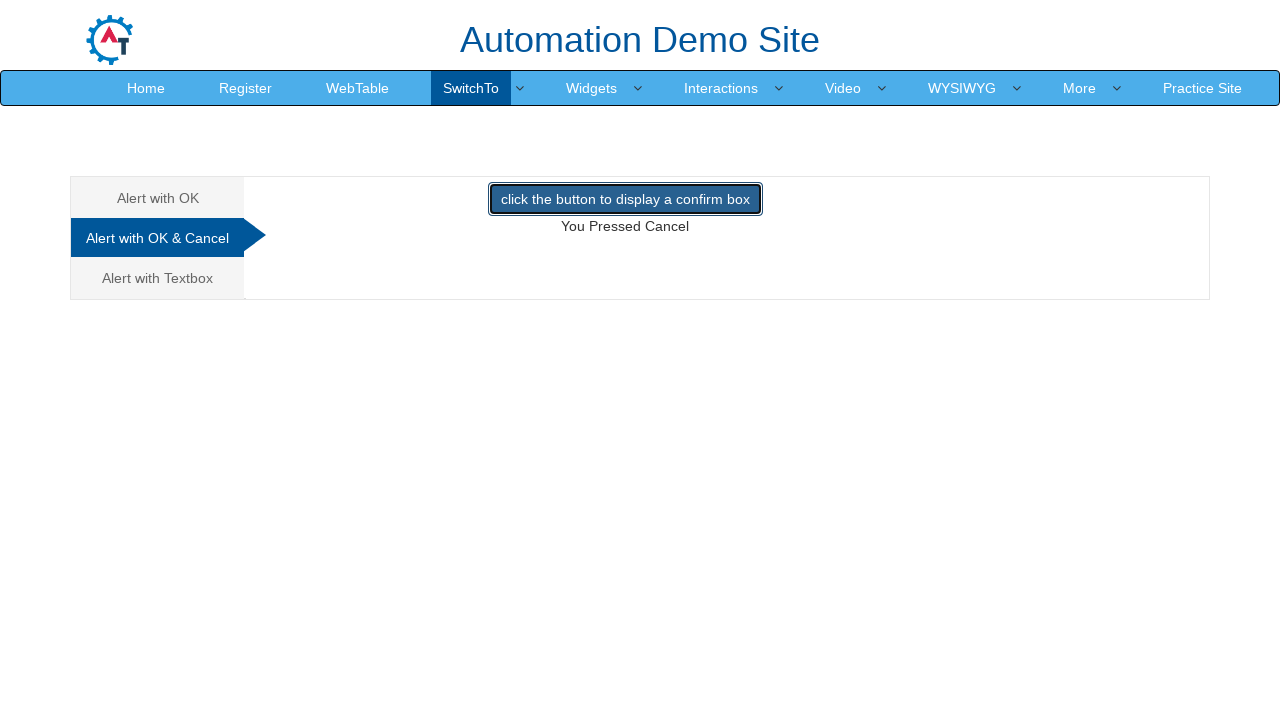

Retrieved result text: 'You Pressed Cancel'
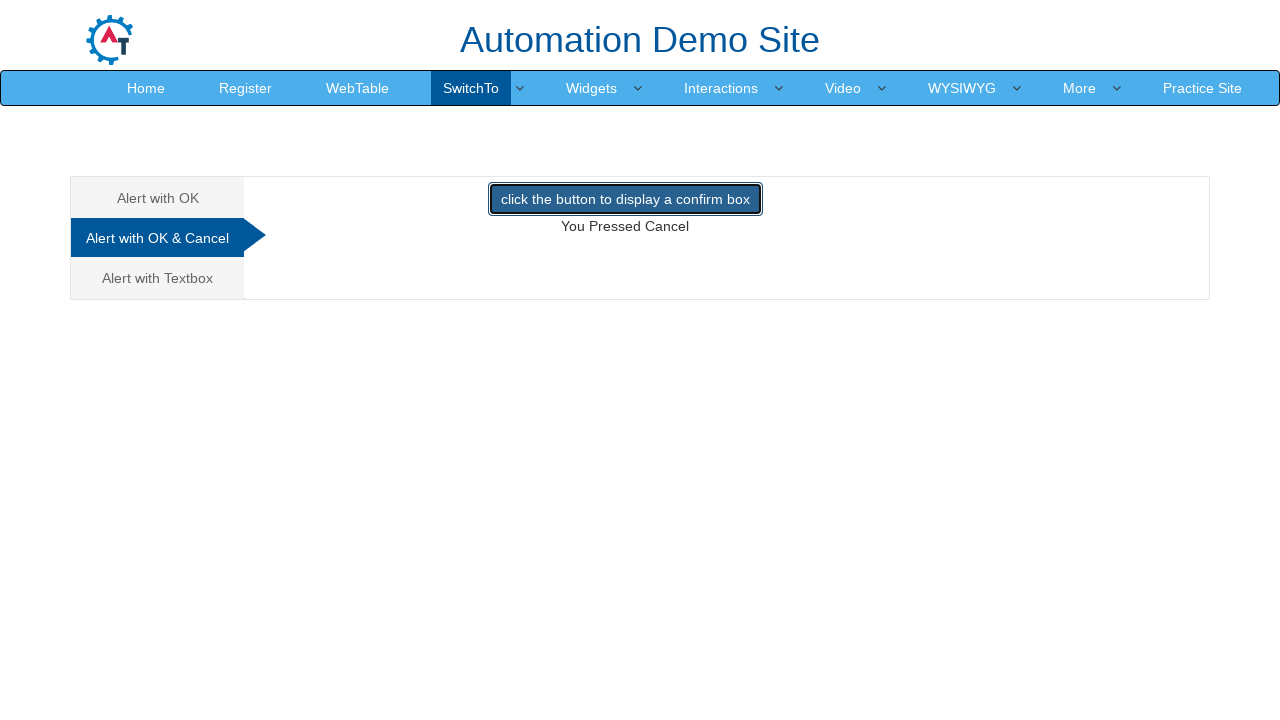

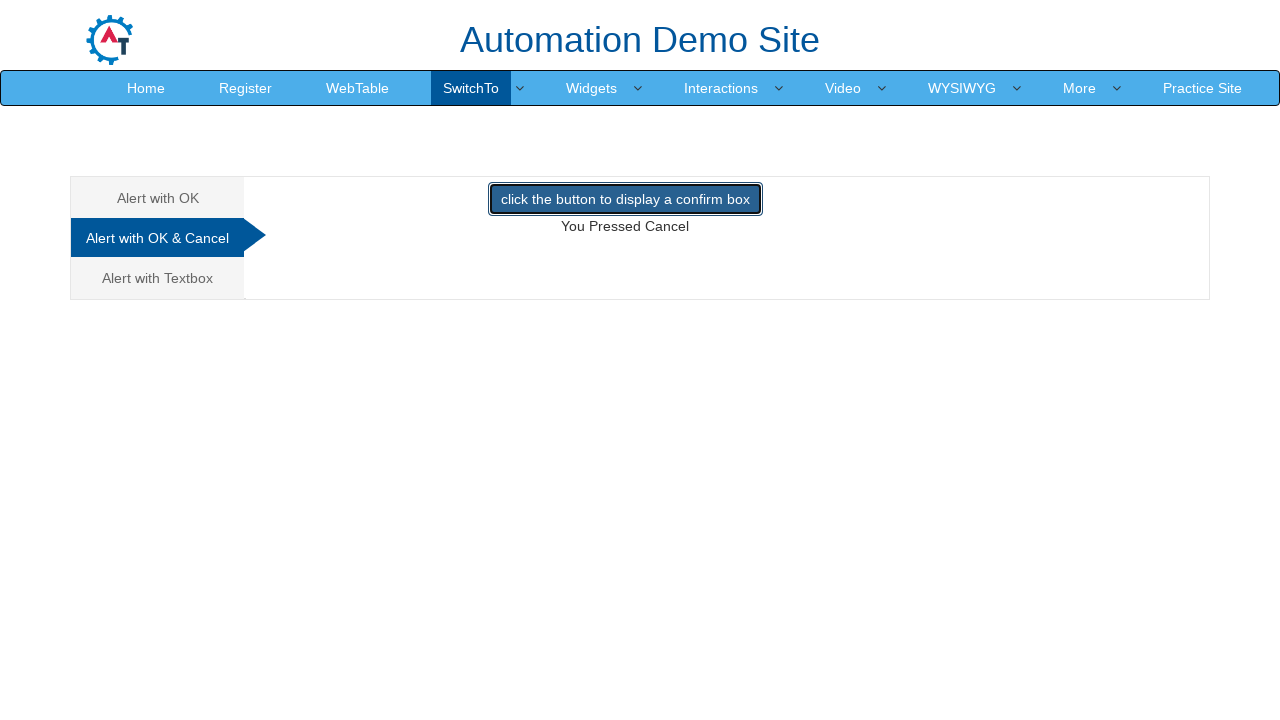